Tests window switching functionality by clicking a link that opens a new window, extracting text from the child window, and using it to fill a form field in the parent window

Starting URL: https://rahulshettyacademy.com/loginpagePractise/

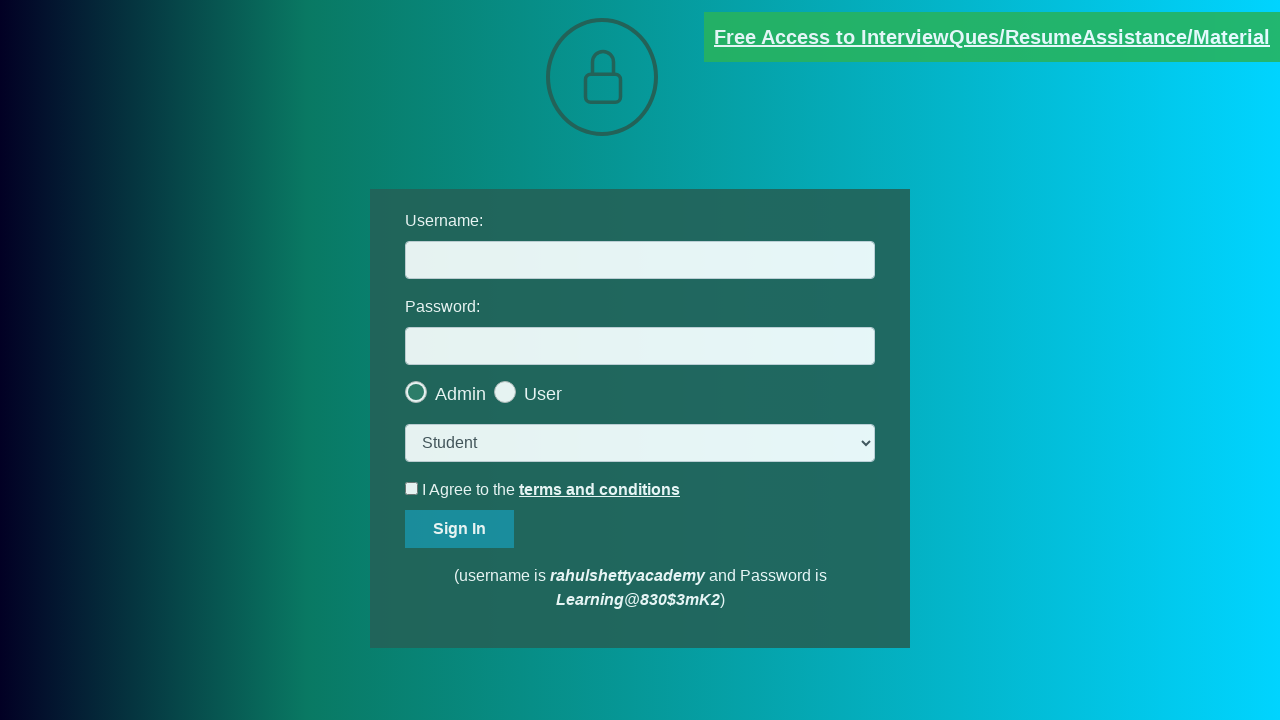

Clicked 'Free Access' link to open new window at (992, 37) on text=Free Access
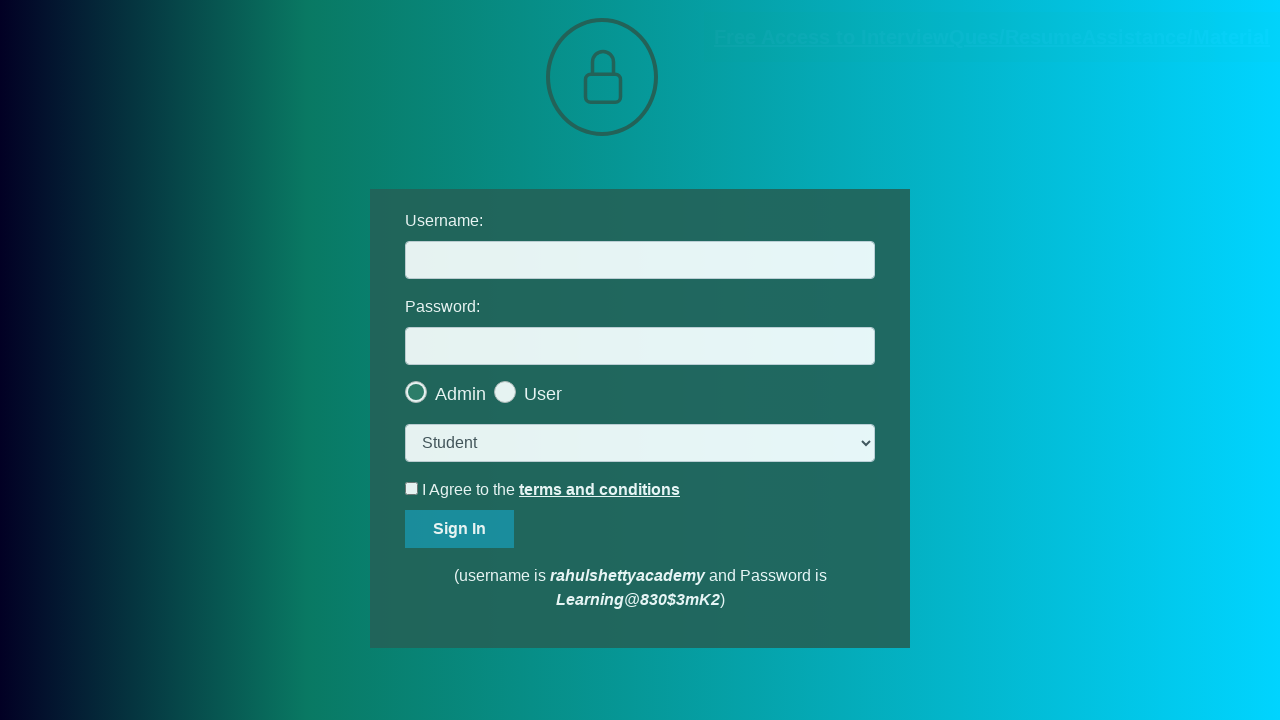

New window opened and captured
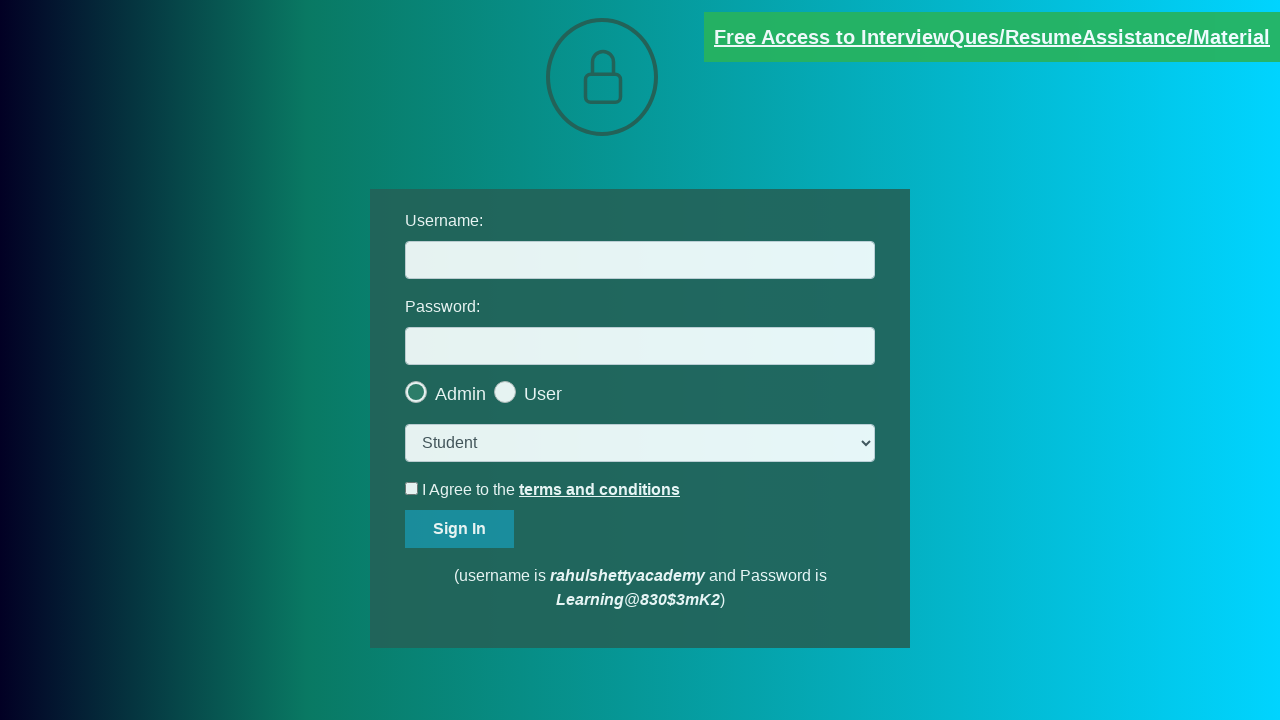

Extracted text from red paragraph in new window
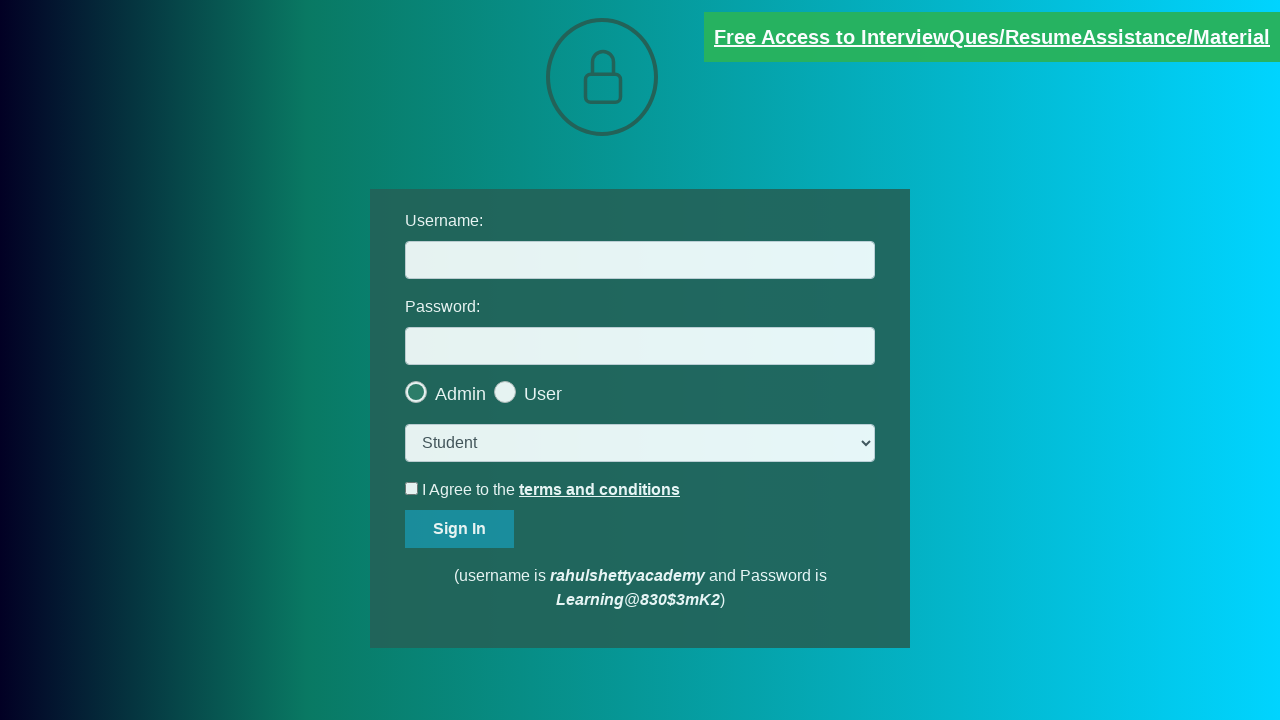

Parsed email address from paragraph text: mentor@rahulshettyacademy.com
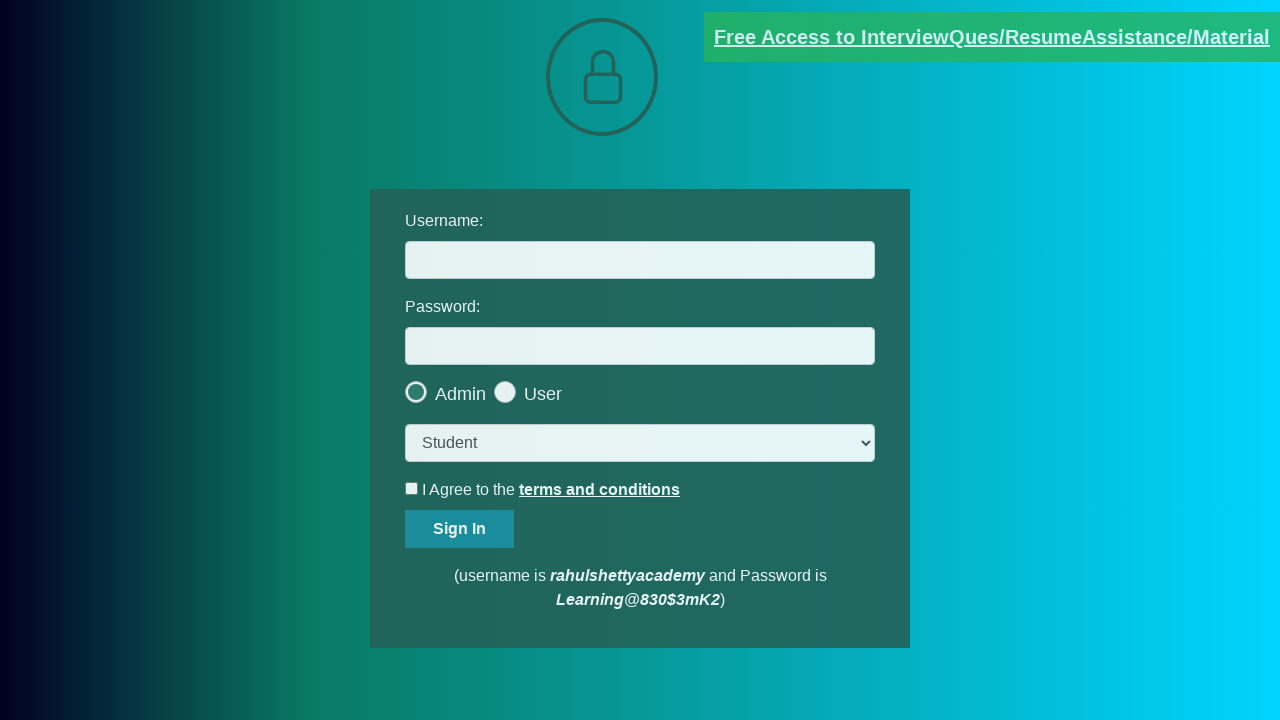

Closed new window and switched back to parent window
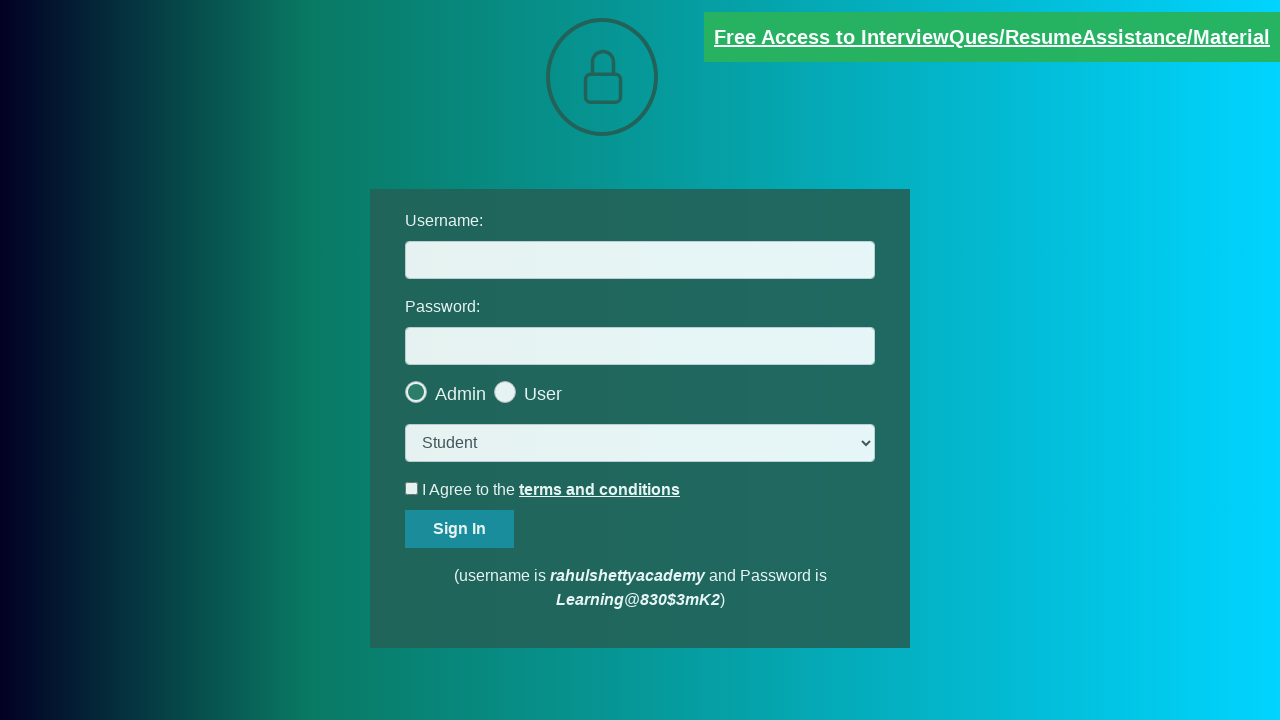

Filled username field with extracted email: mentor@rahulshettyacademy.com on #username
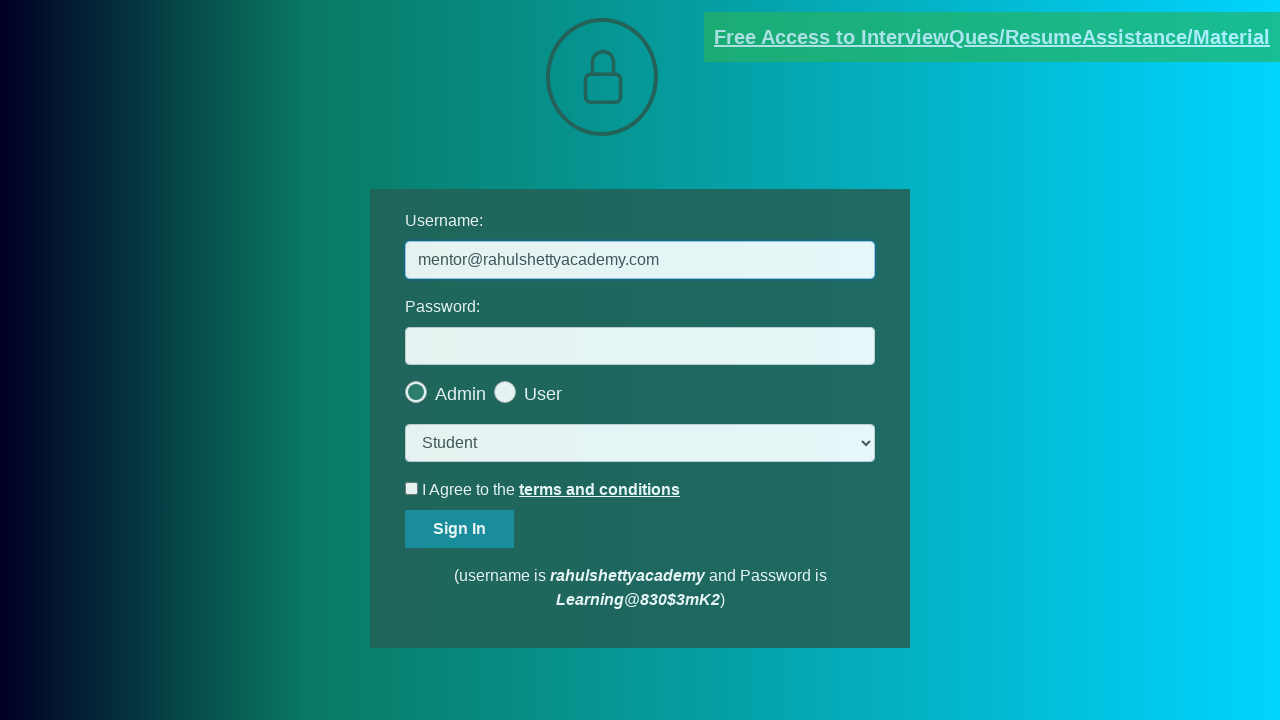

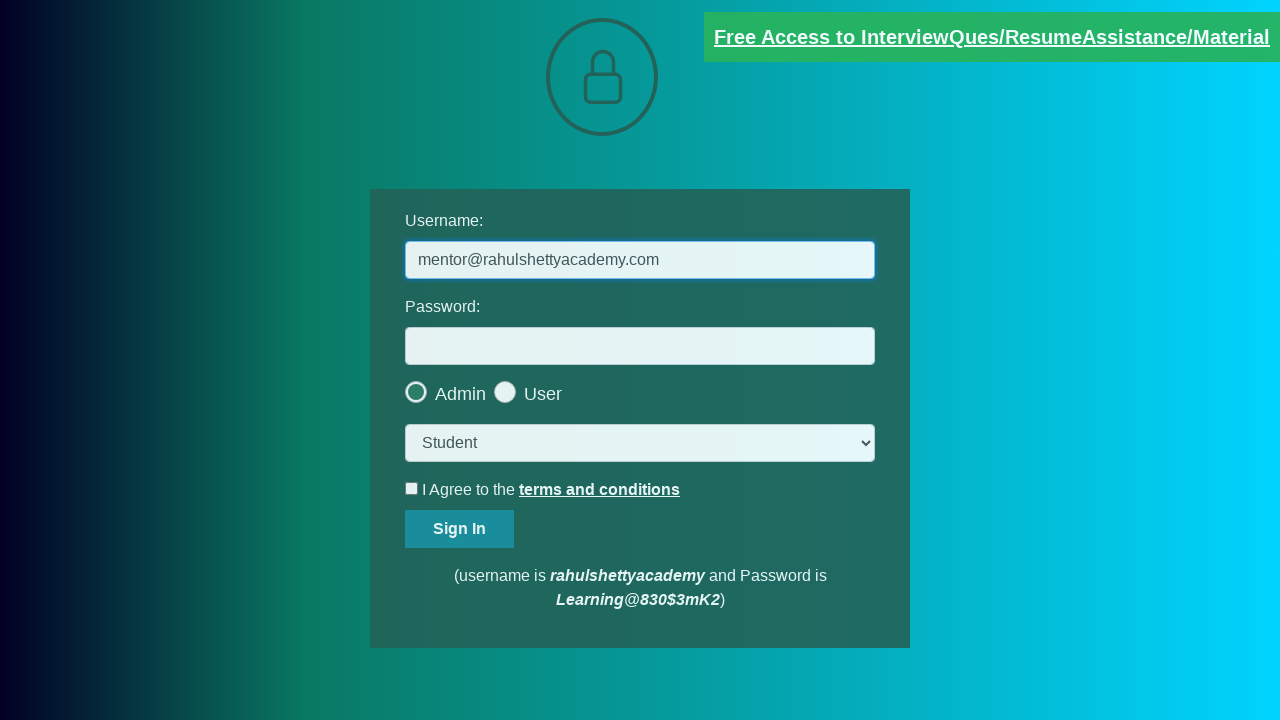